Tests JavaScript alert handling including simple alert, confirmation alert, and prompt alert with text input

Starting URL: https://the-internet.herokuapp.com/javascript_alerts

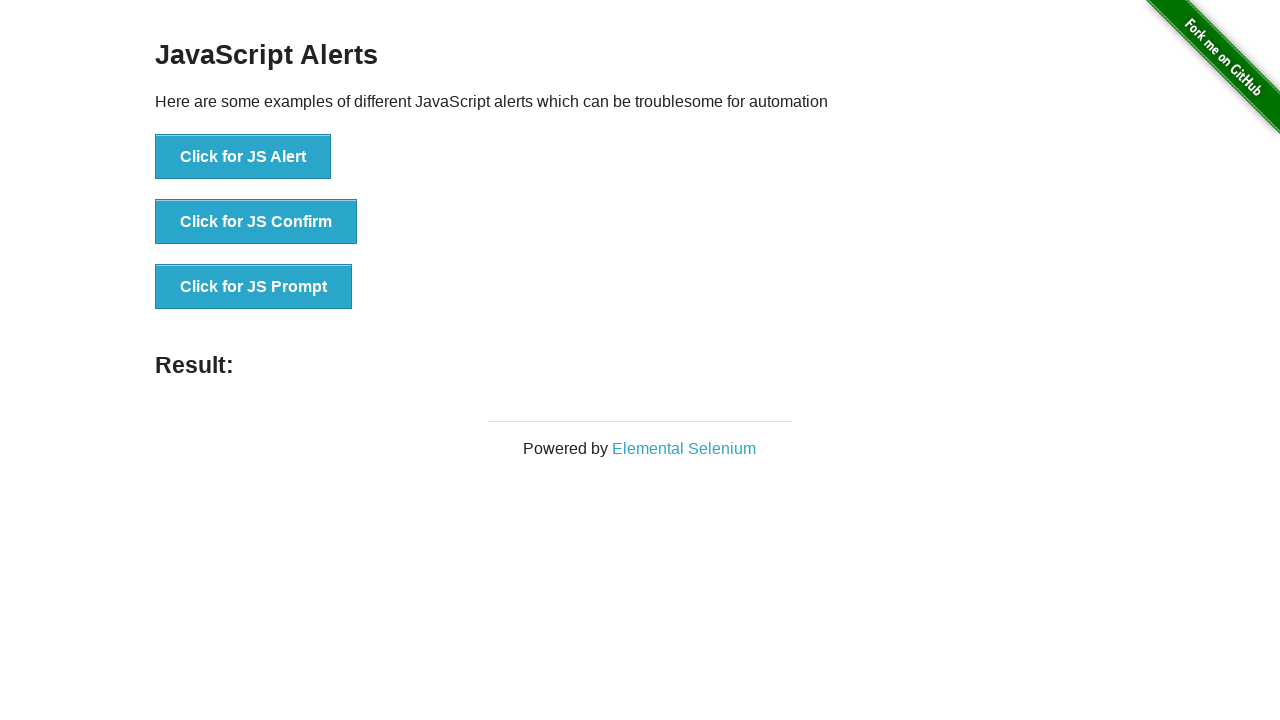

Clicked button to trigger simple alert at (243, 157) on button[onclick='jsAlert()']
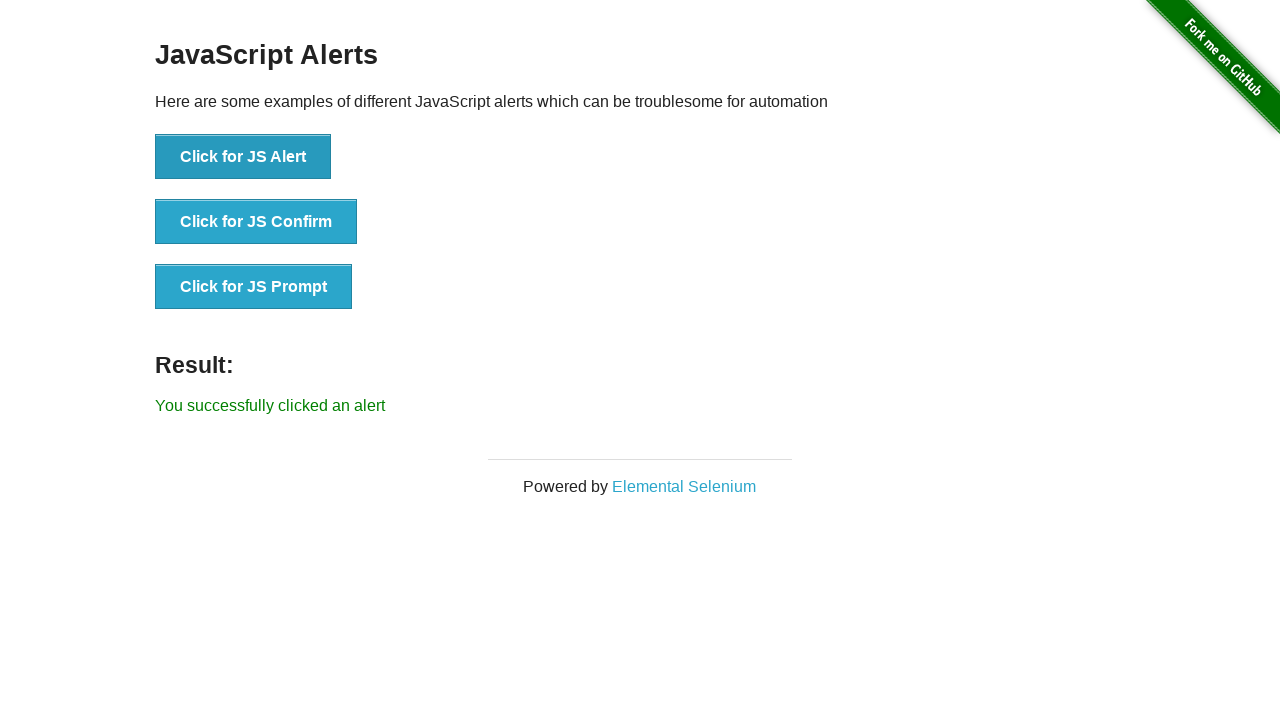

Set up dialog handler to accept simple alert
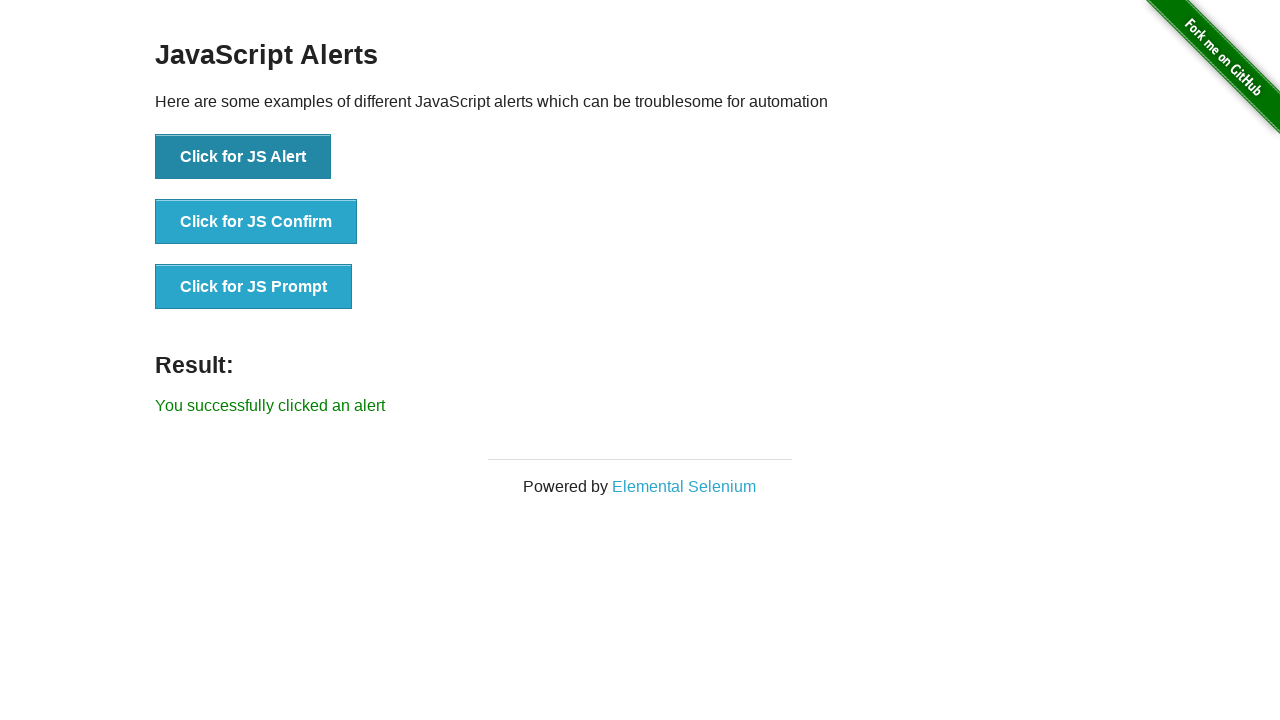

Waited for simple alert to be processed
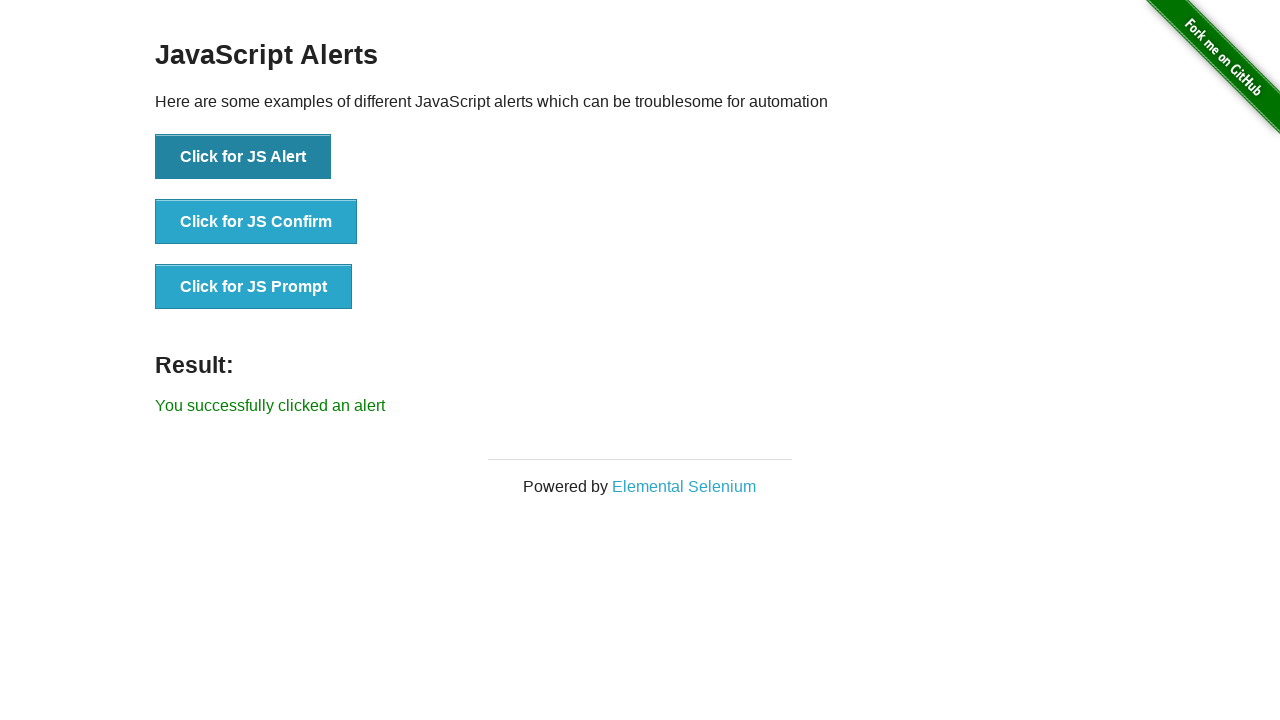

Set up dialog handler to dismiss confirmation alert
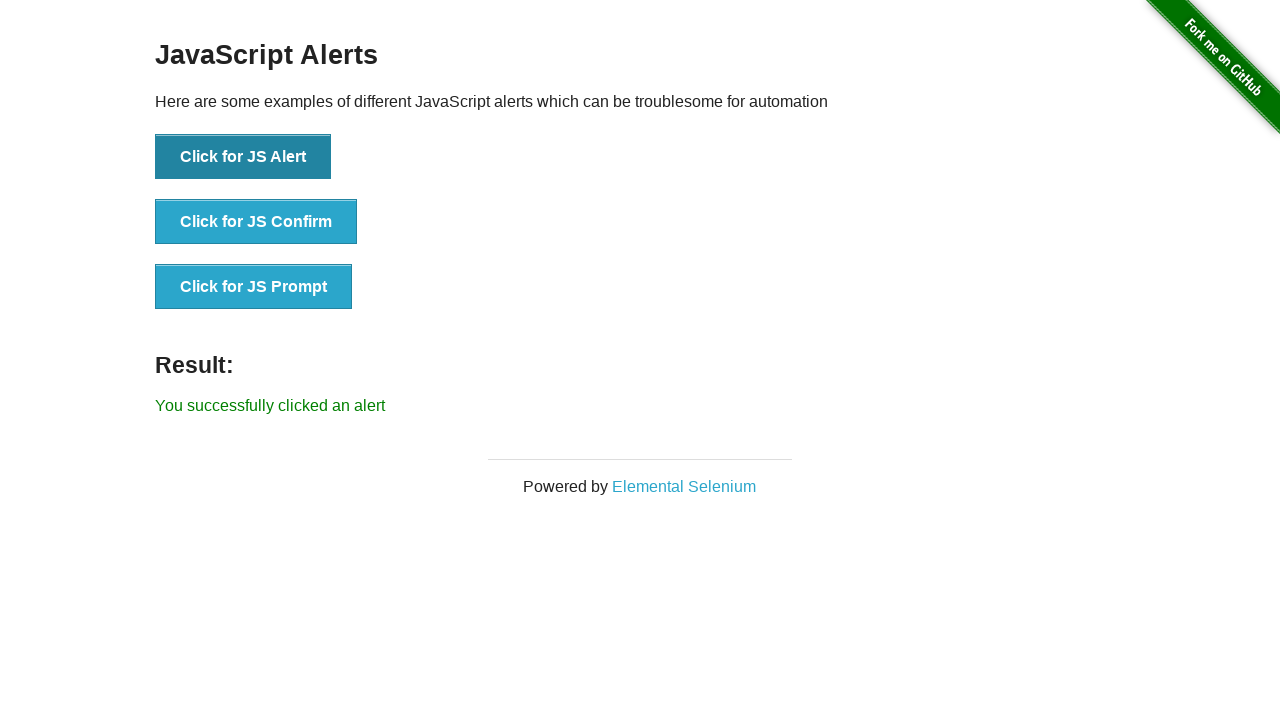

Clicked button to trigger confirmation alert at (256, 222) on button[onclick='jsConfirm()']
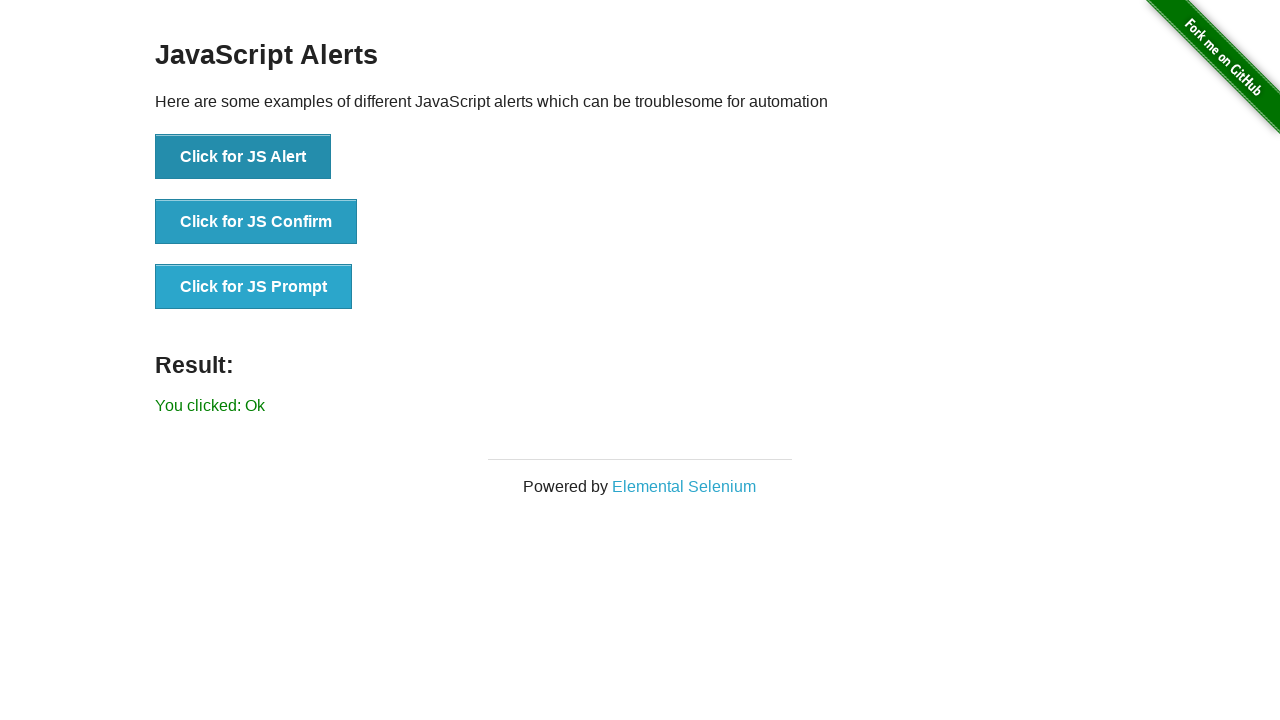

Waited for confirmation alert to be processed
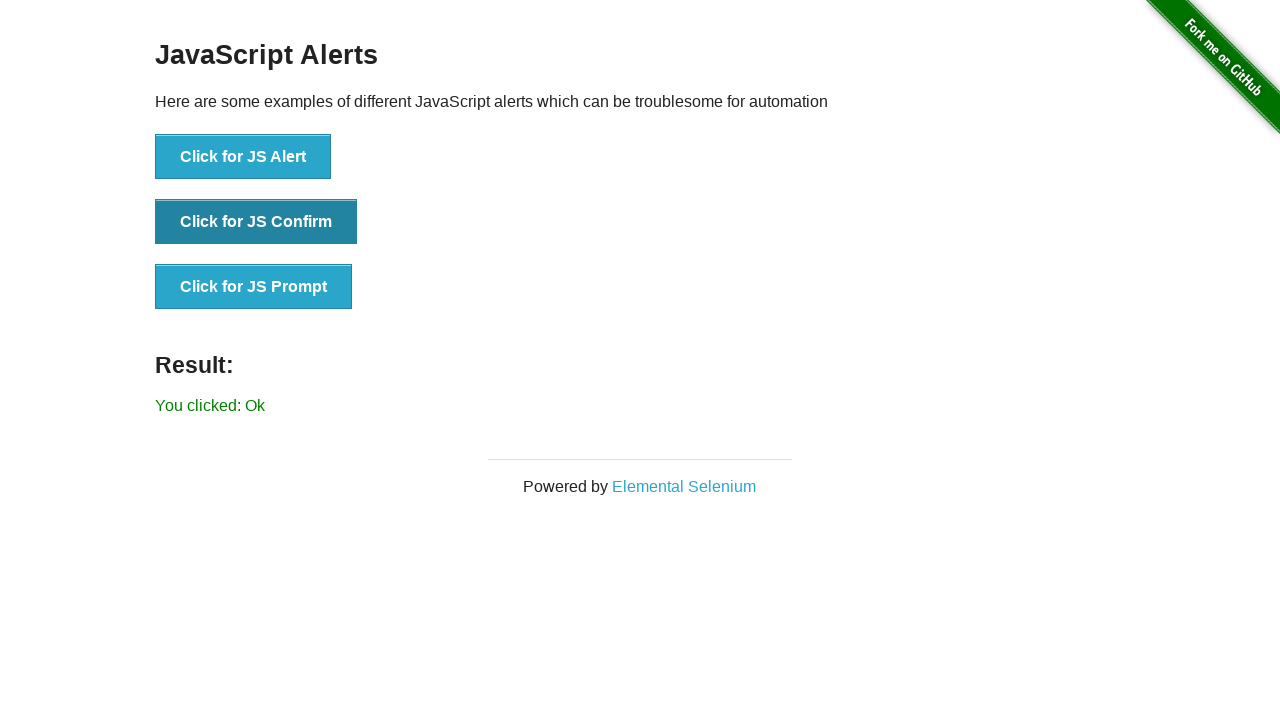

Set up dialog handler to accept prompt alert with text 'Harsha'
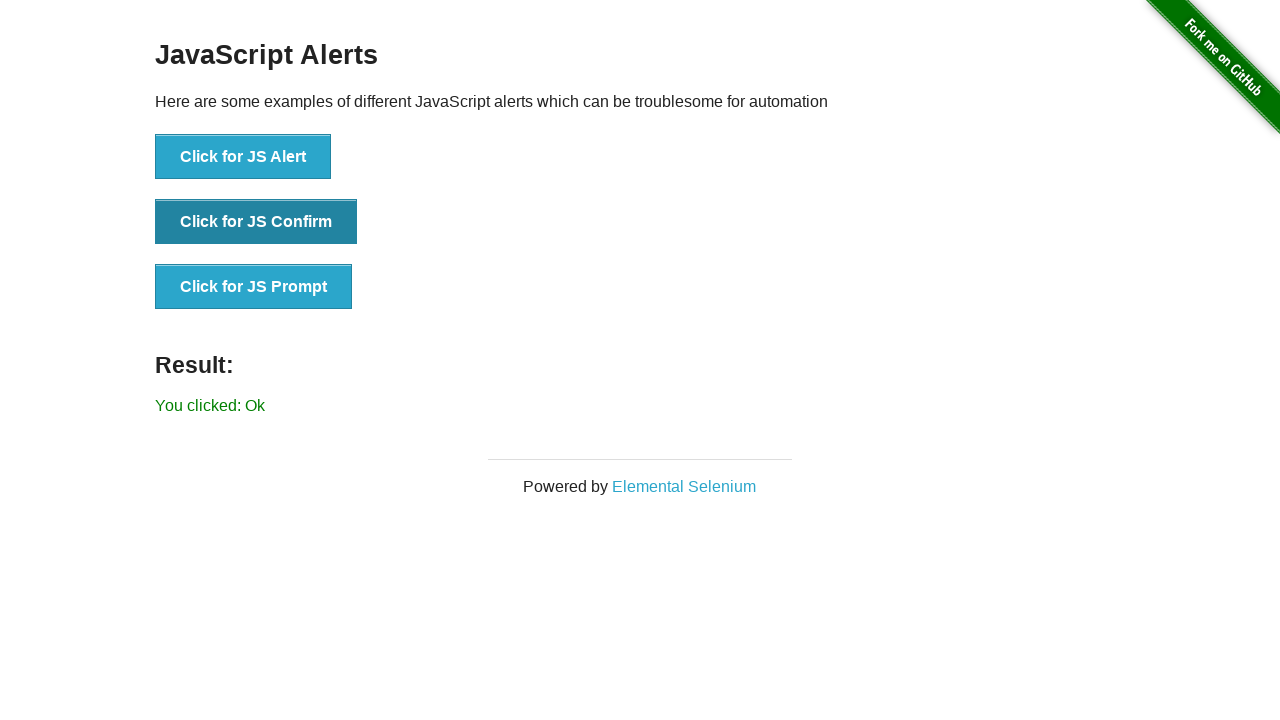

Clicked button to trigger prompt alert at (254, 287) on button[onclick='jsPrompt()']
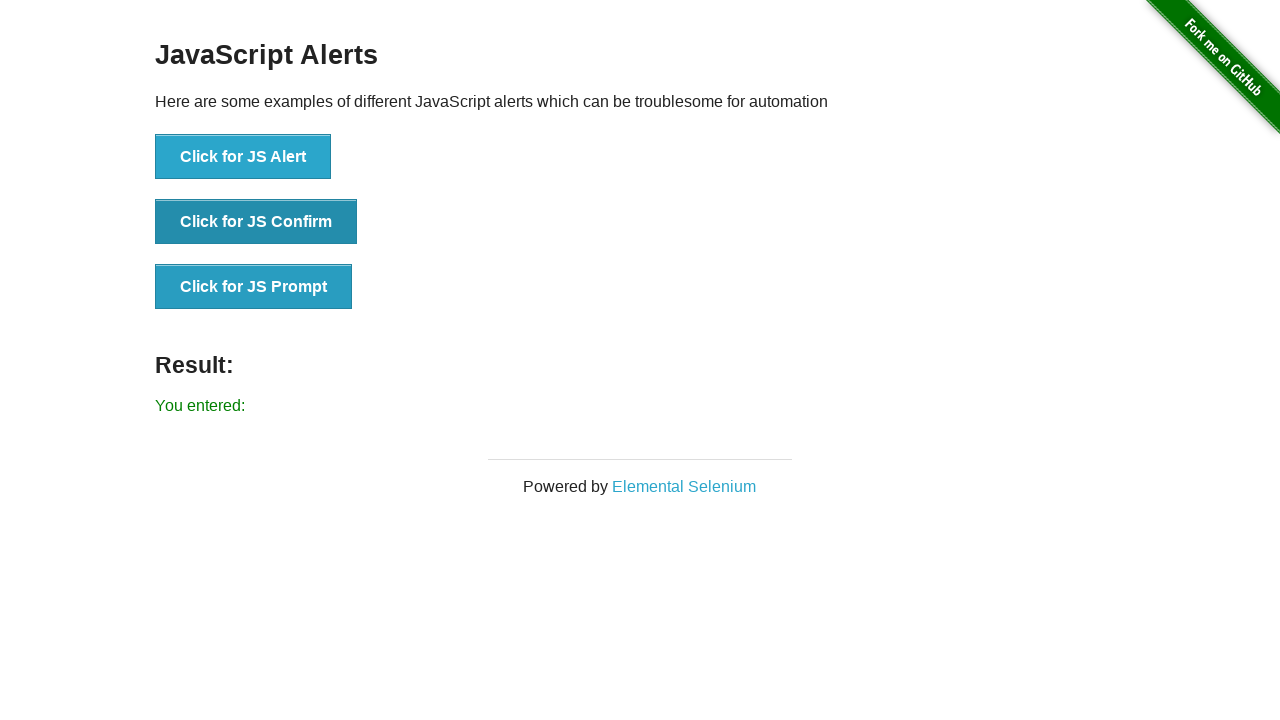

Waited for prompt alert to be processed
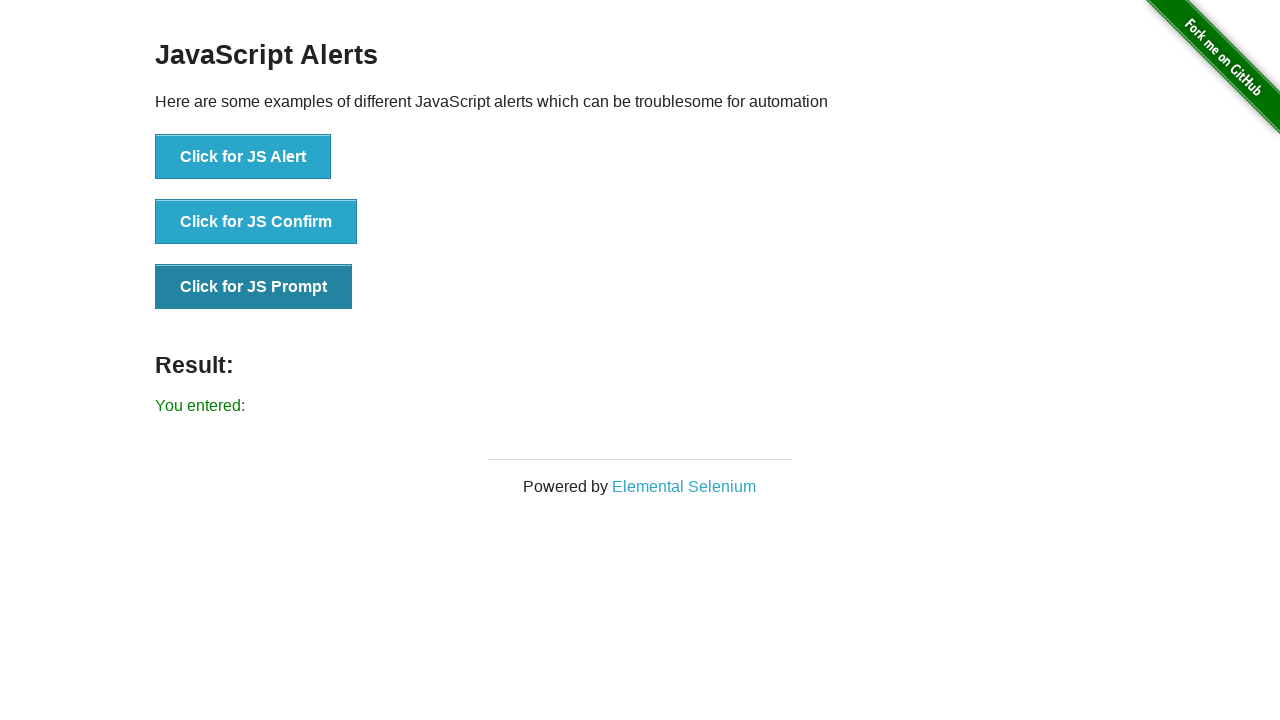

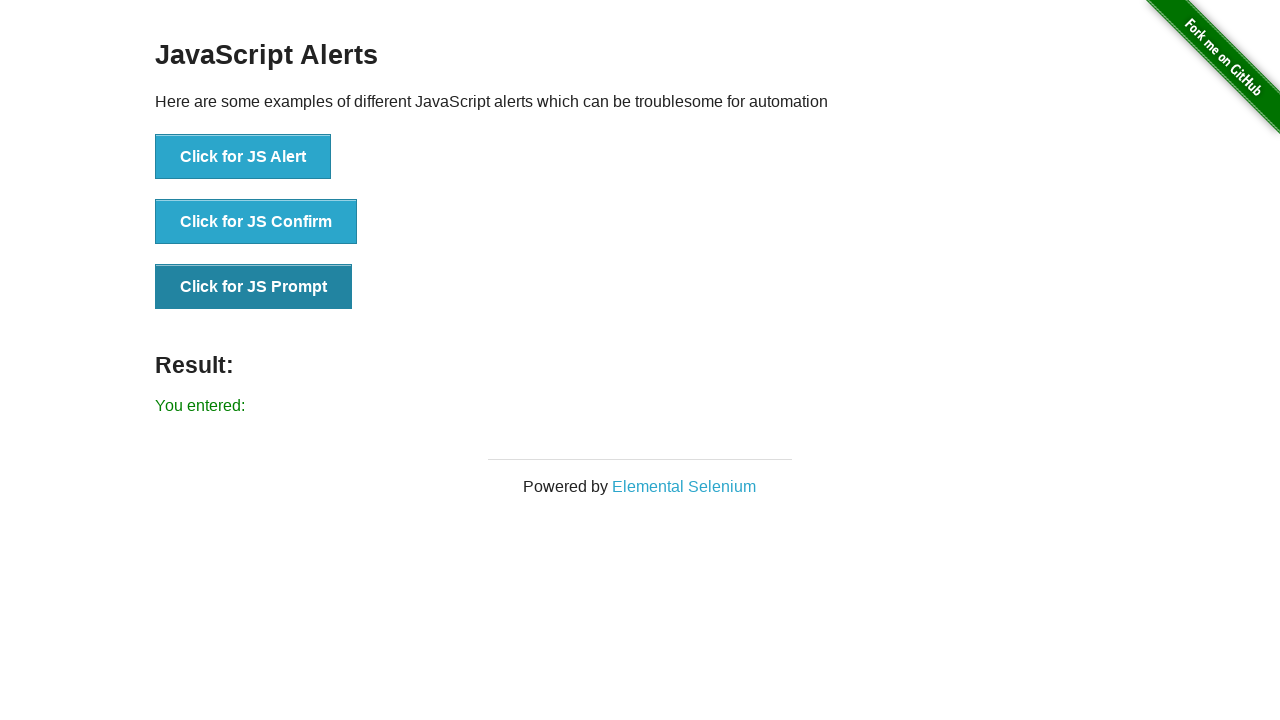